Tests browser back button navigation between filter views

Starting URL: https://demo.playwright.dev/todomvc

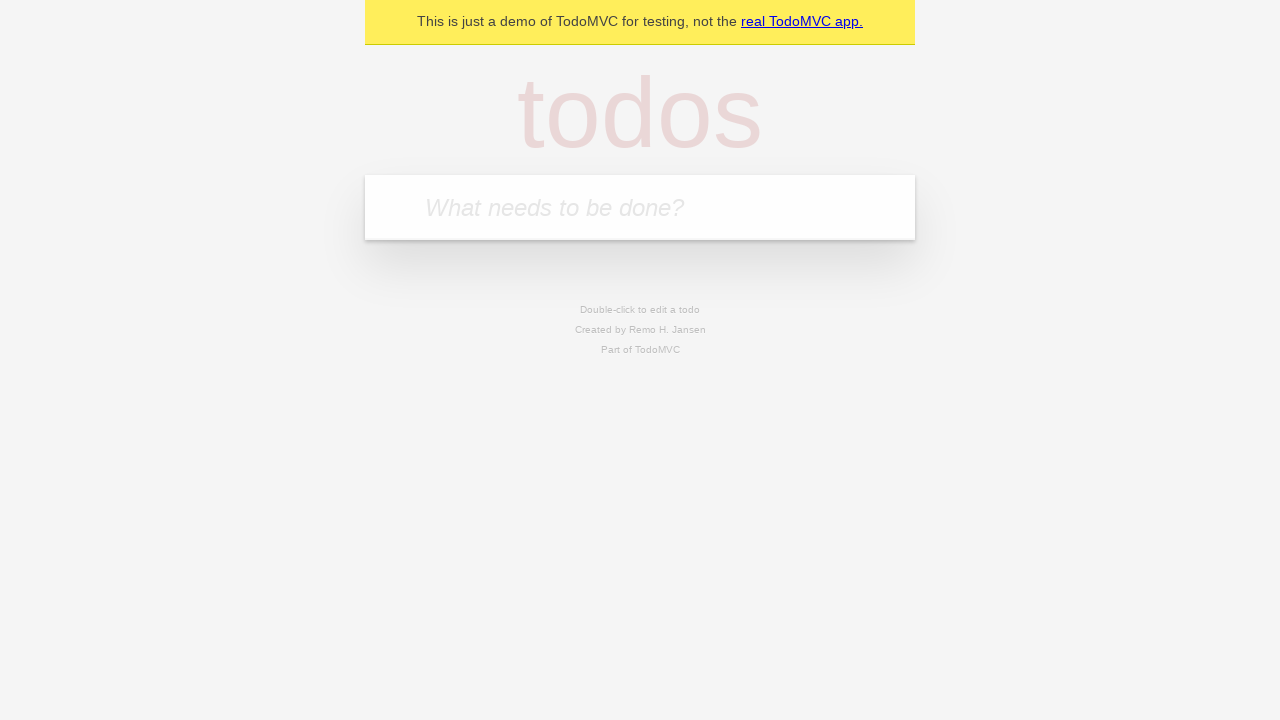

Filled todo input with 'buy some cheese' on internal:attr=[placeholder="What needs to be done?"i]
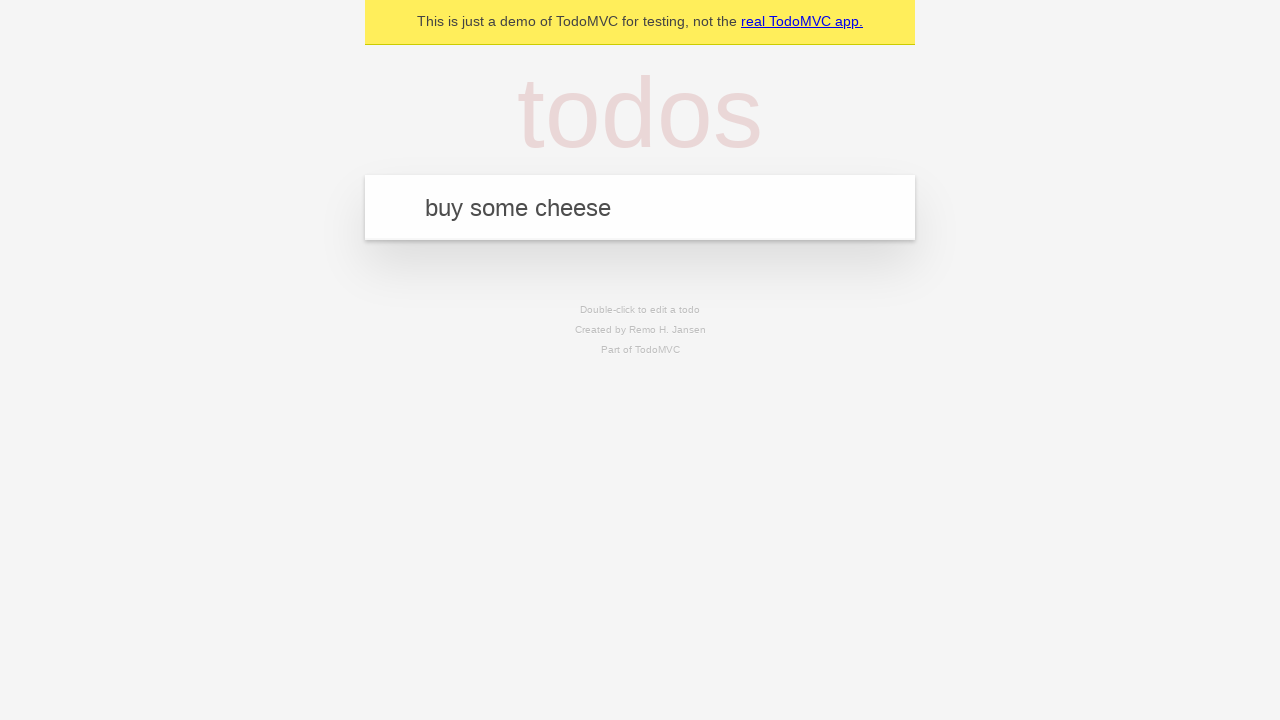

Pressed Enter to add first todo on internal:attr=[placeholder="What needs to be done?"i]
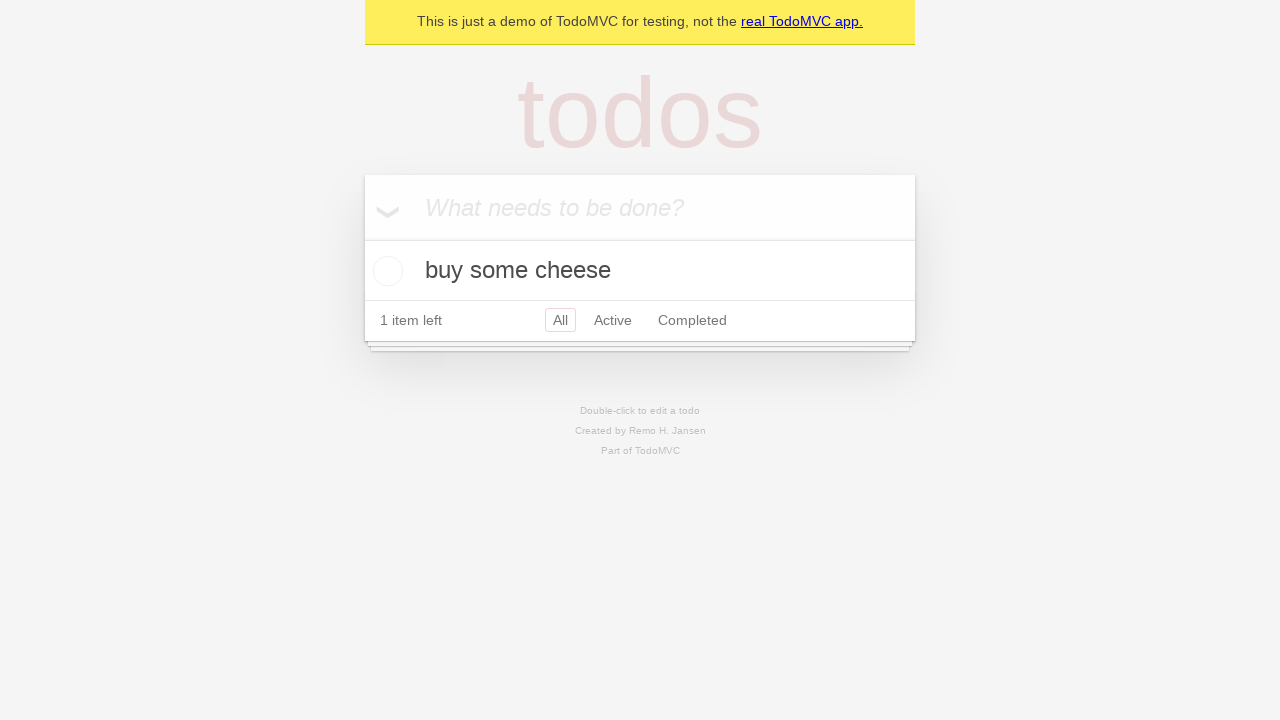

Filled todo input with 'feed the cat' on internal:attr=[placeholder="What needs to be done?"i]
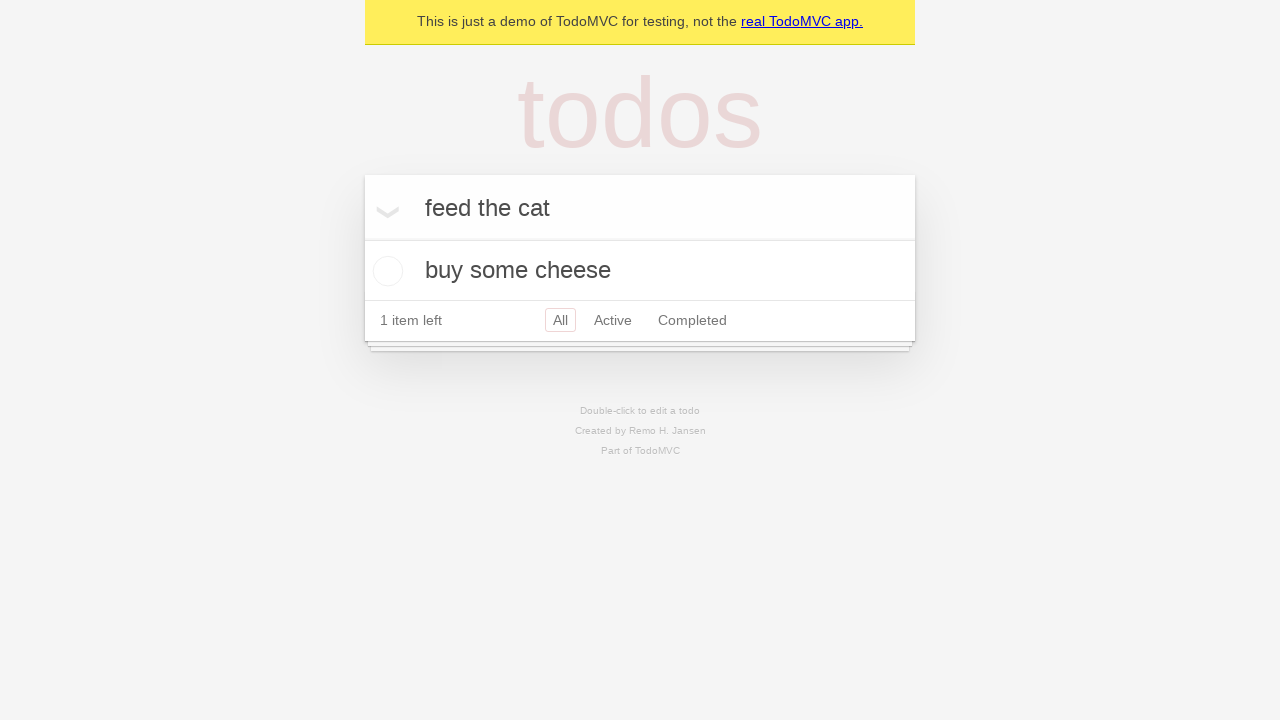

Pressed Enter to add second todo on internal:attr=[placeholder="What needs to be done?"i]
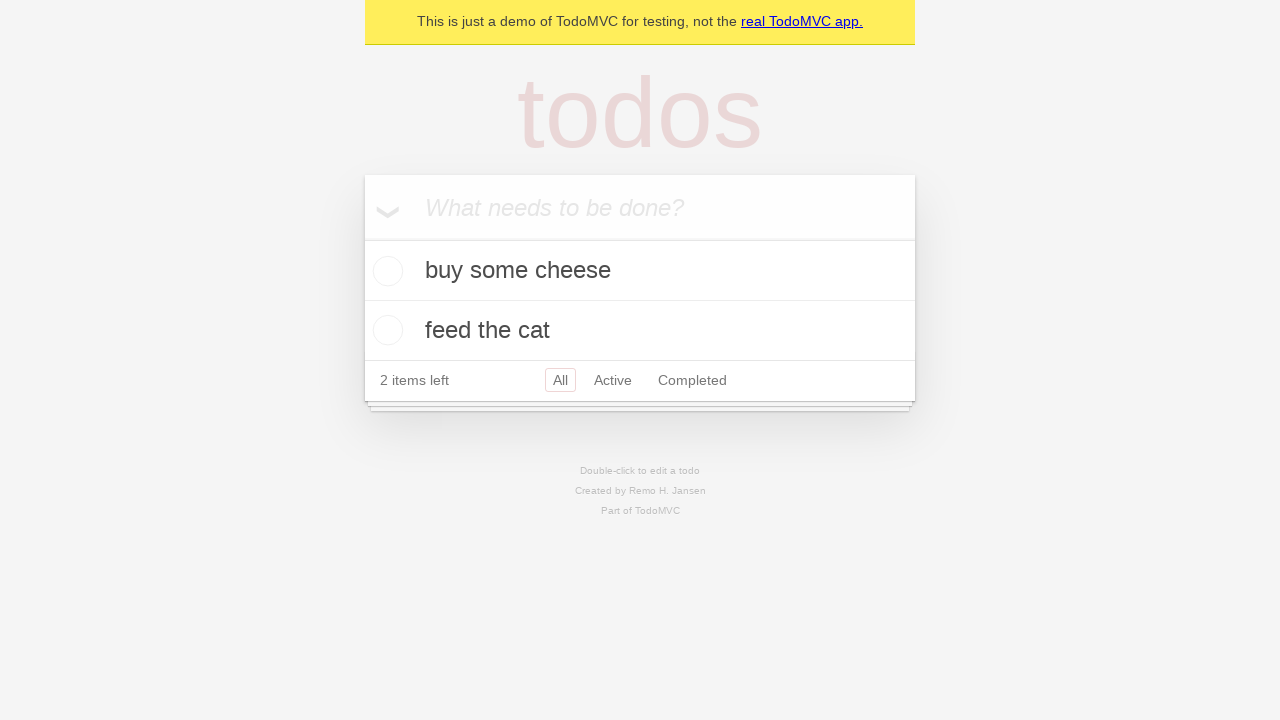

Filled todo input with 'book a doctors appointment' on internal:attr=[placeholder="What needs to be done?"i]
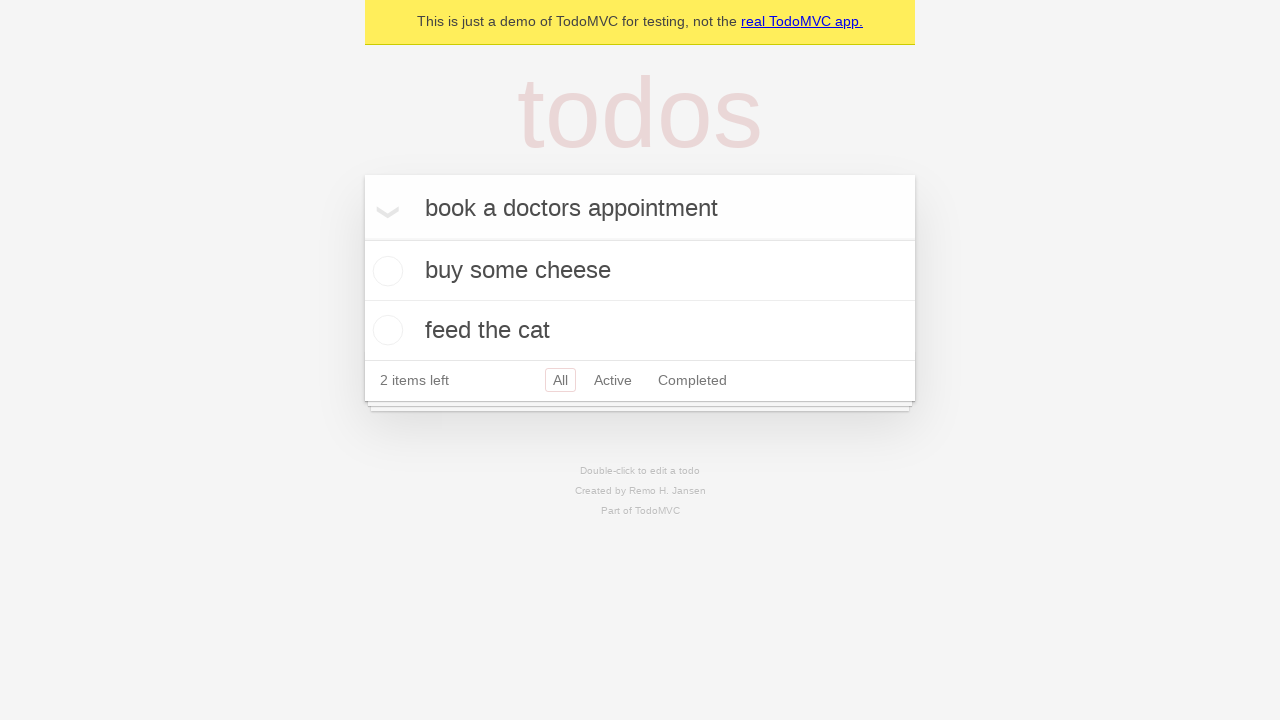

Pressed Enter to add third todo on internal:attr=[placeholder="What needs to be done?"i]
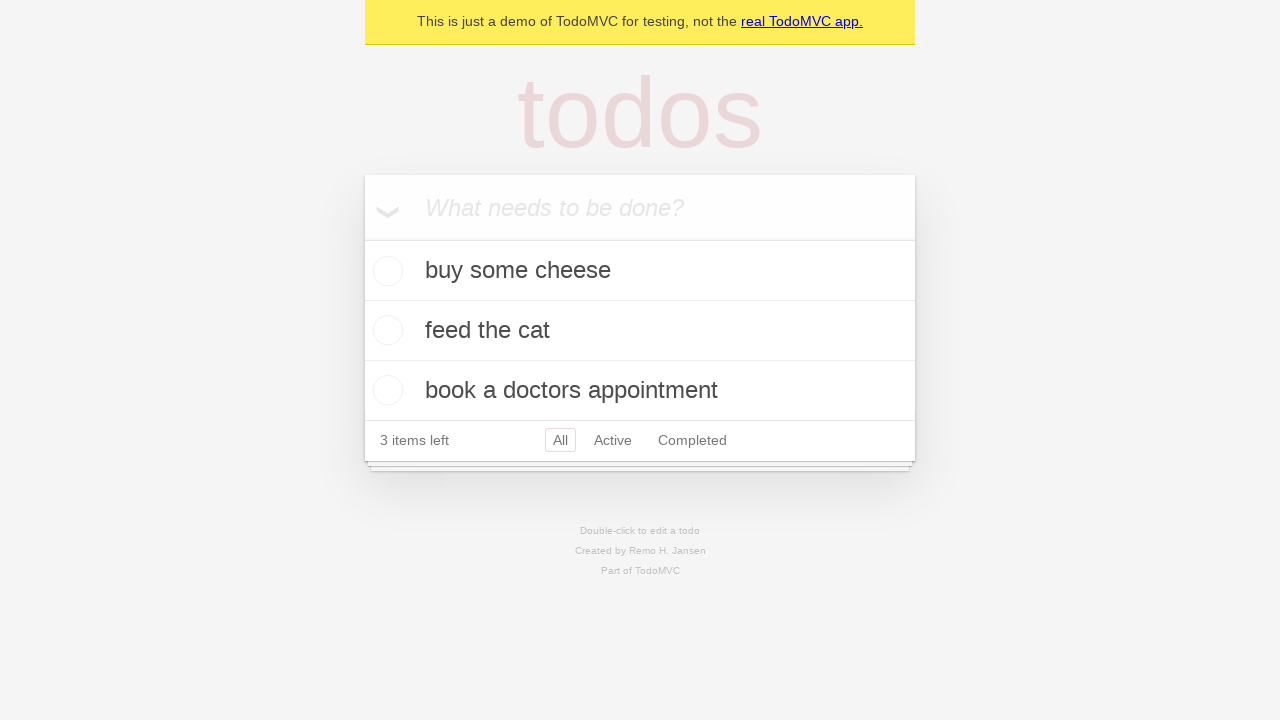

Checked the second todo item to mark it completed at (385, 330) on internal:testid=[data-testid="todo-item"s] >> nth=1 >> internal:role=checkbox
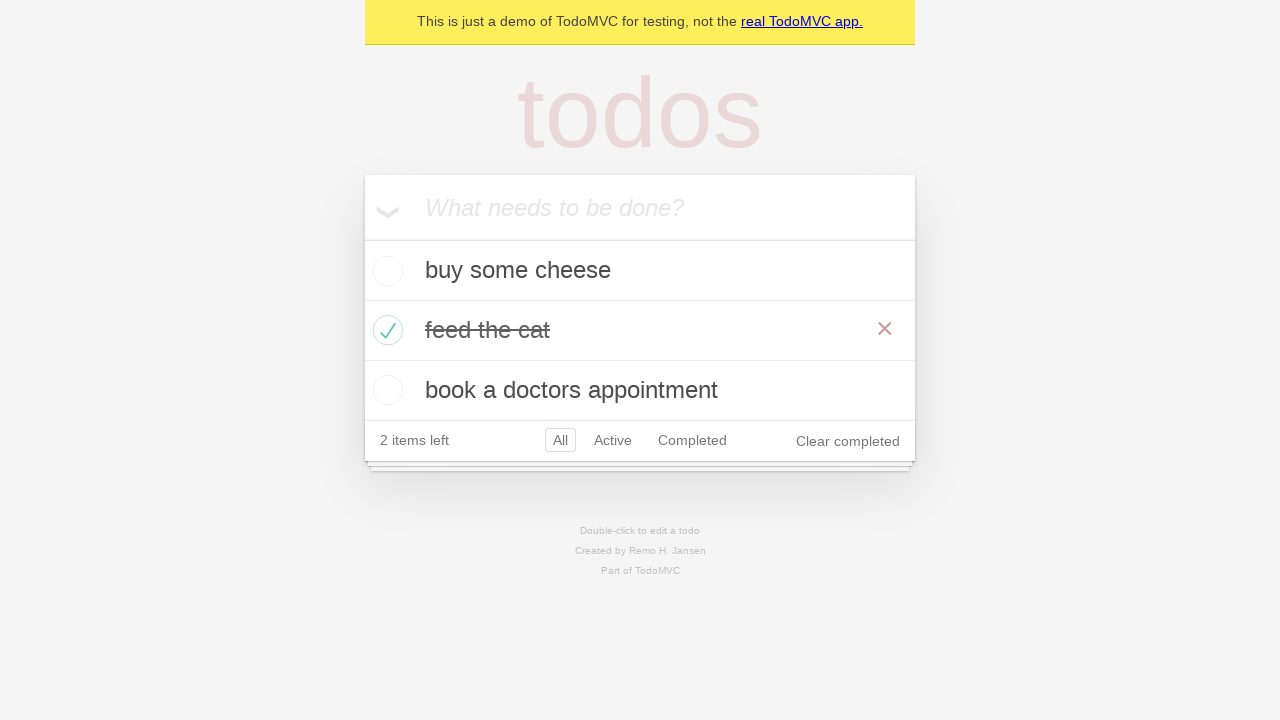

Clicked 'All' filter link at (560, 440) on internal:role=link[name="All"i]
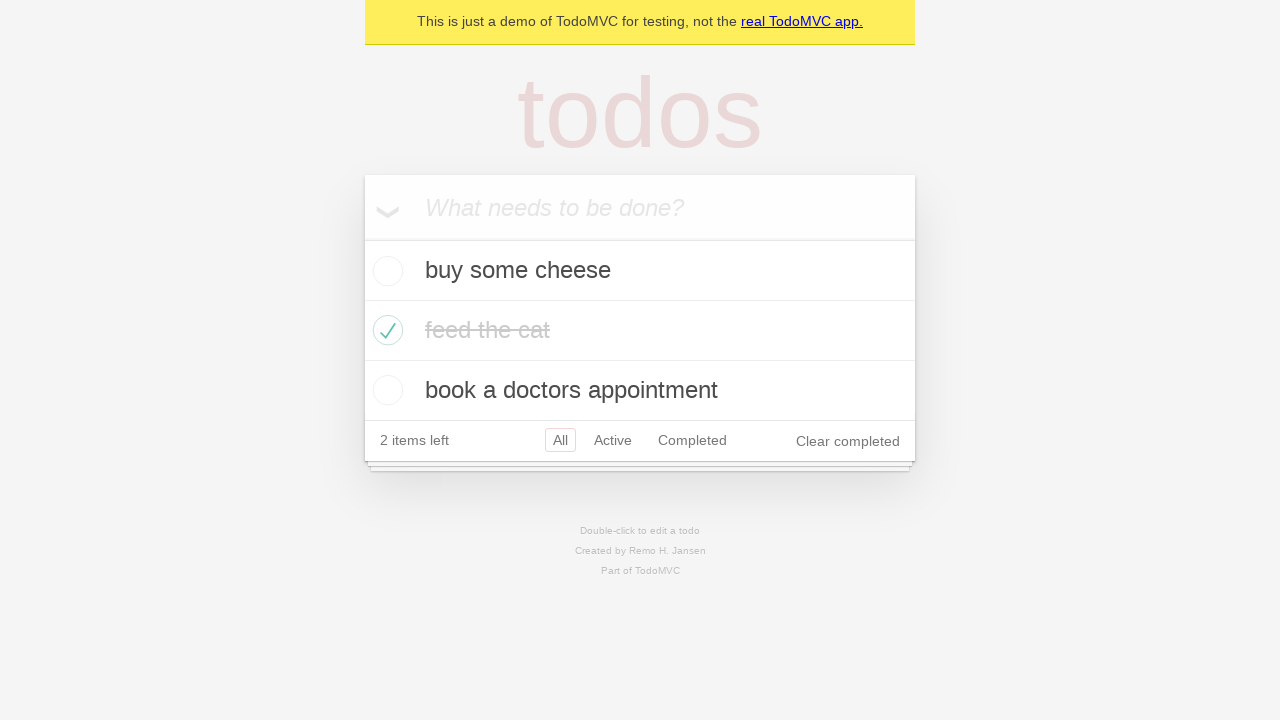

Clicked 'Active' filter link at (613, 440) on internal:role=link[name="Active"i]
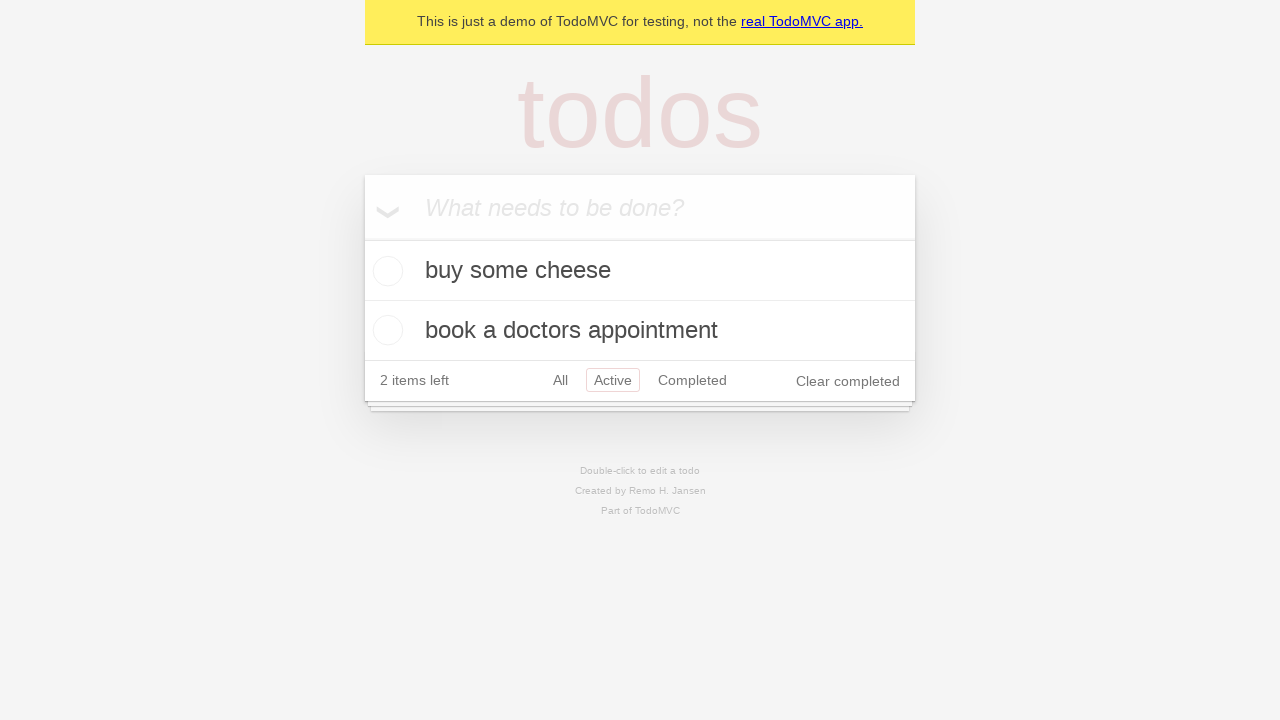

Clicked 'Completed' filter link at (692, 380) on internal:role=link[name="Completed"i]
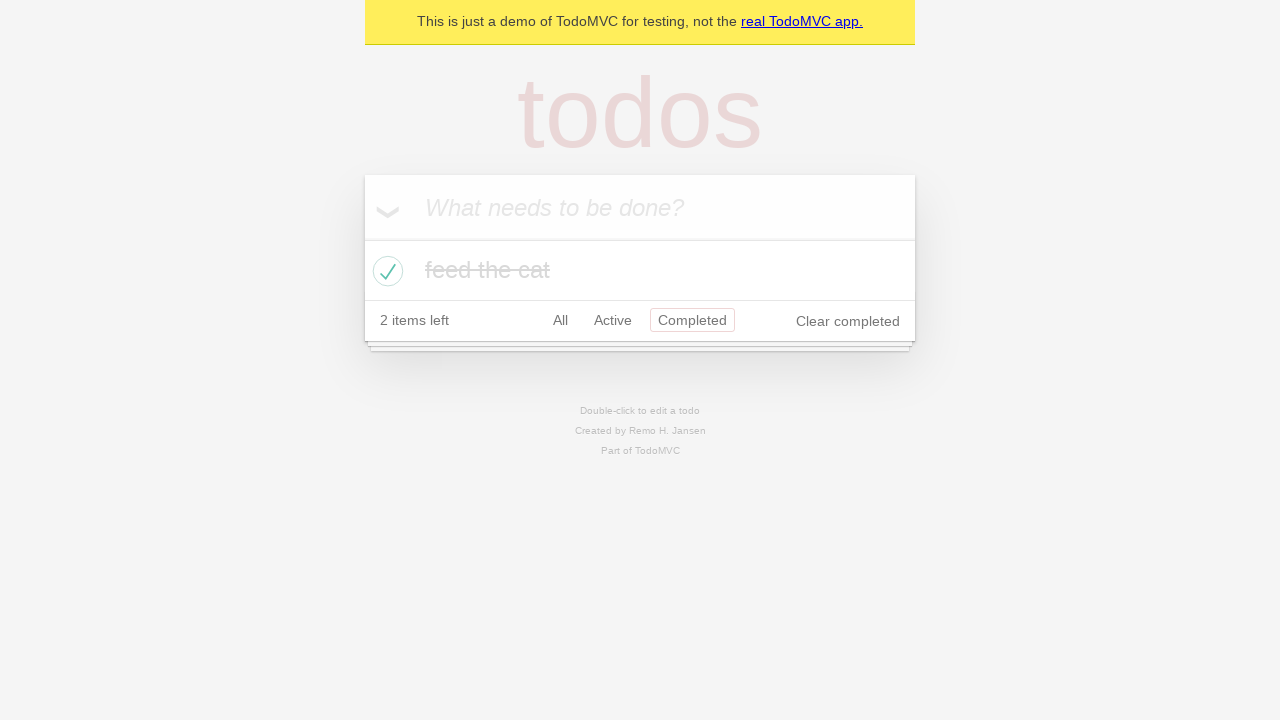

Navigated back from Completed filter to Active filter
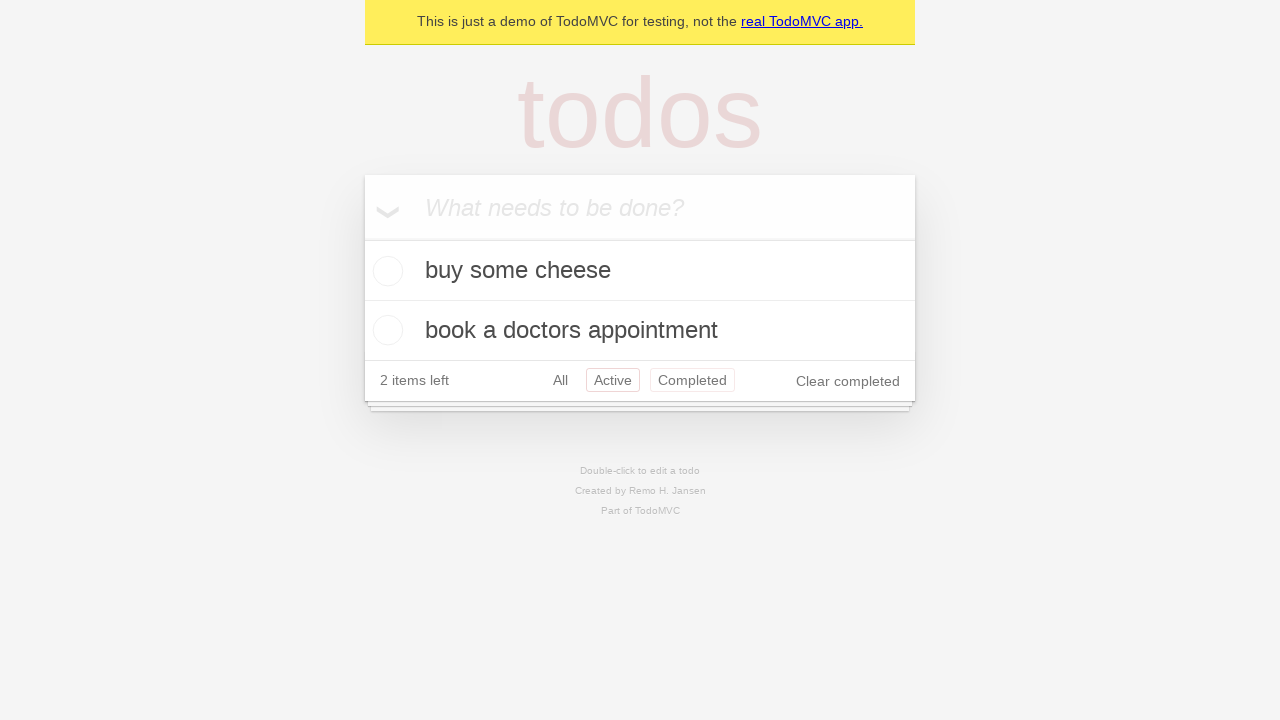

Navigated back from Active filter to All filter
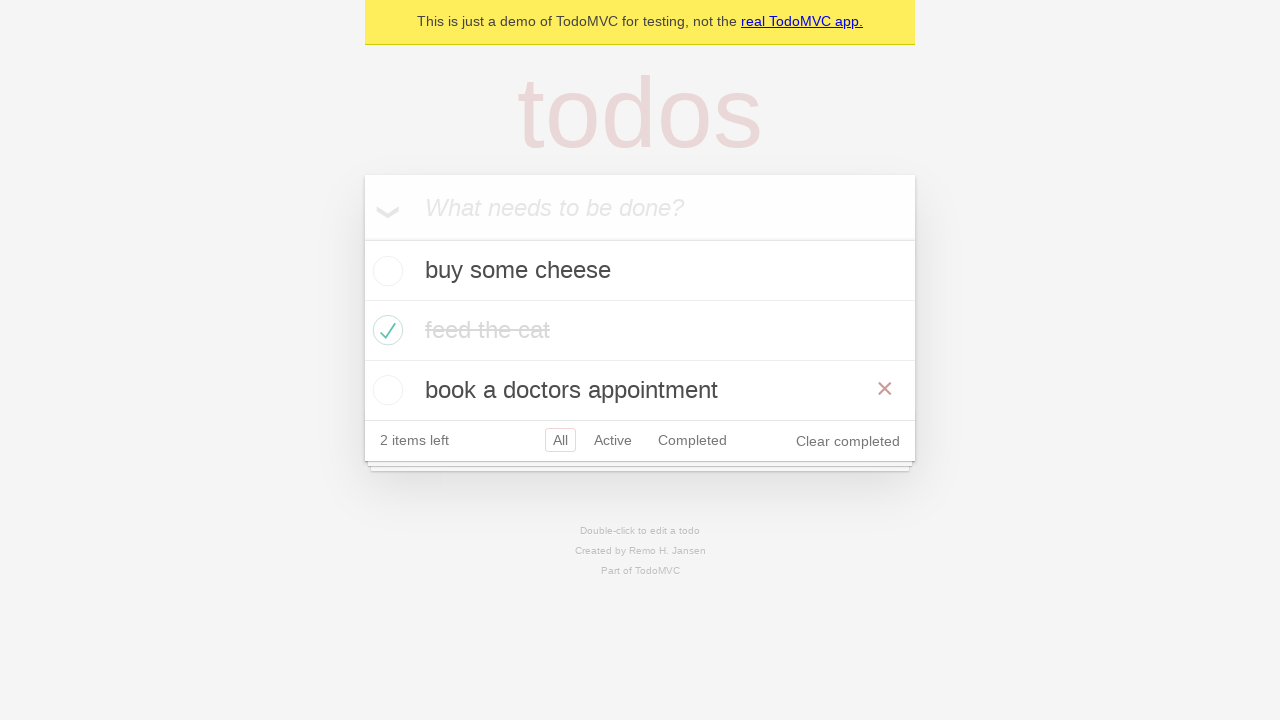

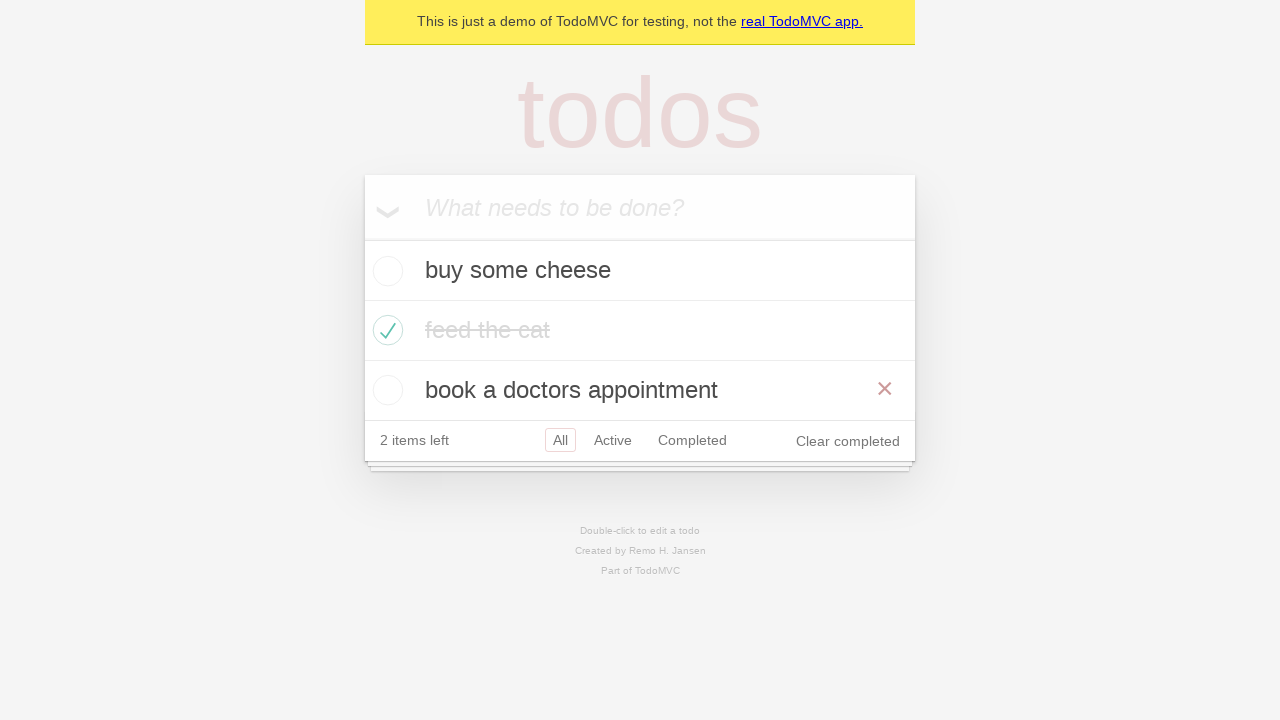